Tests radio button functionality in W3Schools tryit editor by clicking radio buttons and verifying checked state

Starting URL: https://www.w3schools.com/html/tryit.asp?filename=tryhtml_radio

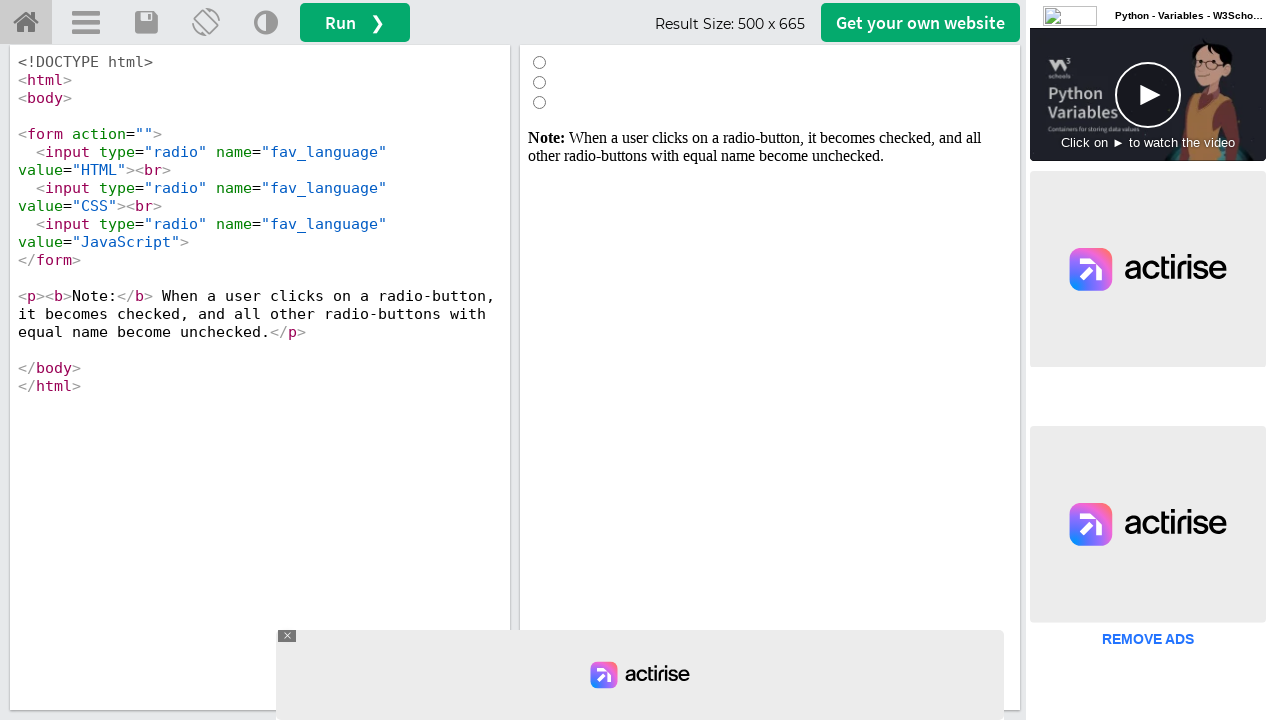

Located and switched to iframeResult
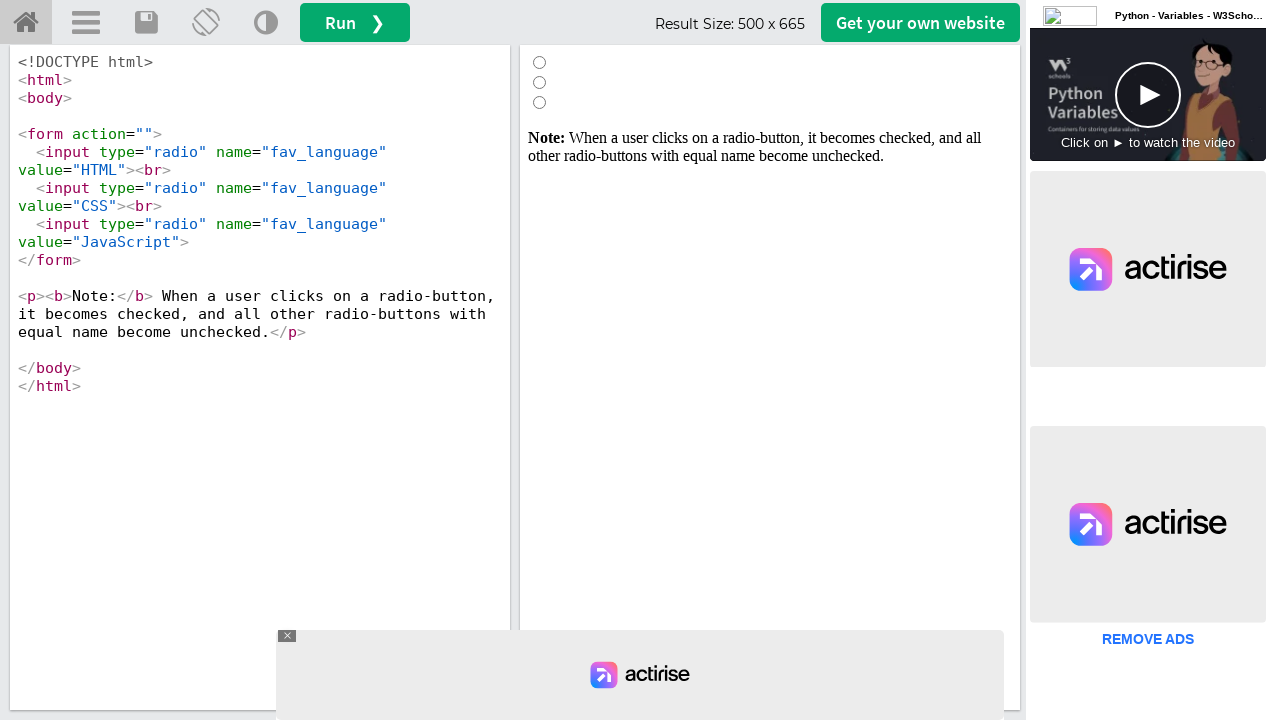

Clicked first radio button at (540, 62) on #iframeResult >> internal:control=enter-frame >> xpath=/html/body/form/input[1]
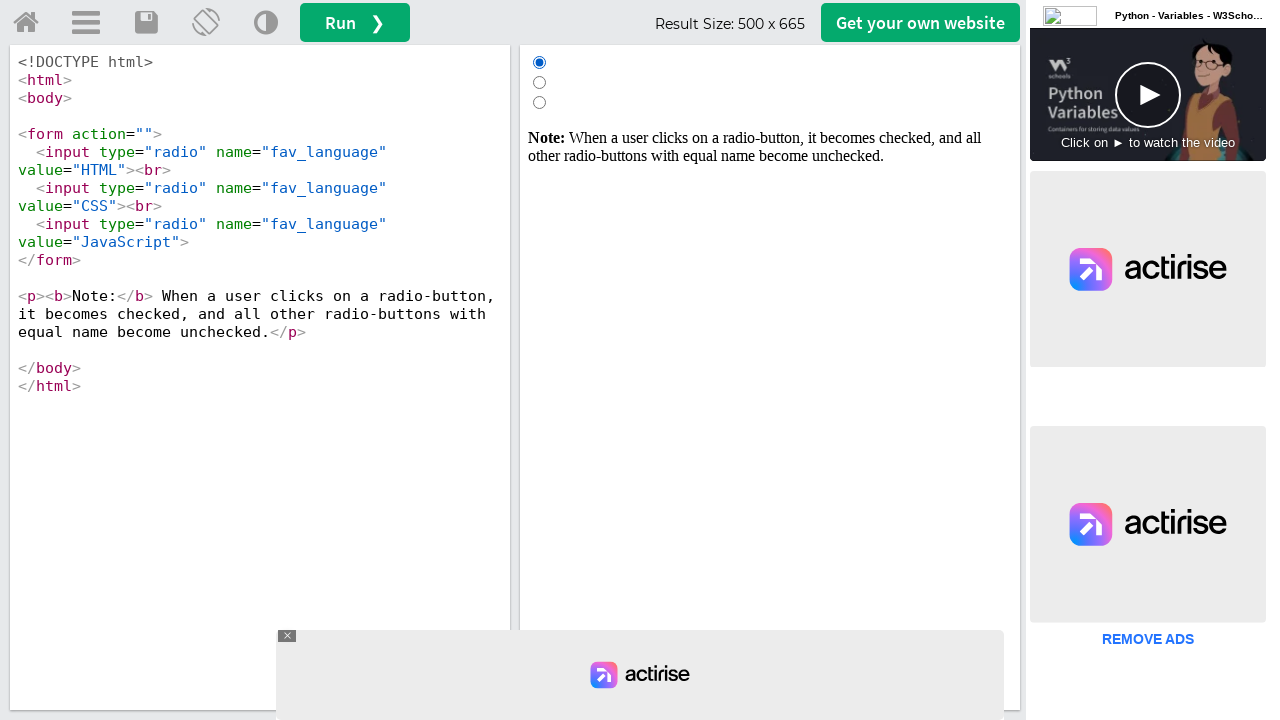

Clicked second radio button at (540, 82) on #iframeResult >> internal:control=enter-frame >> xpath=/html/body/form/input[2]
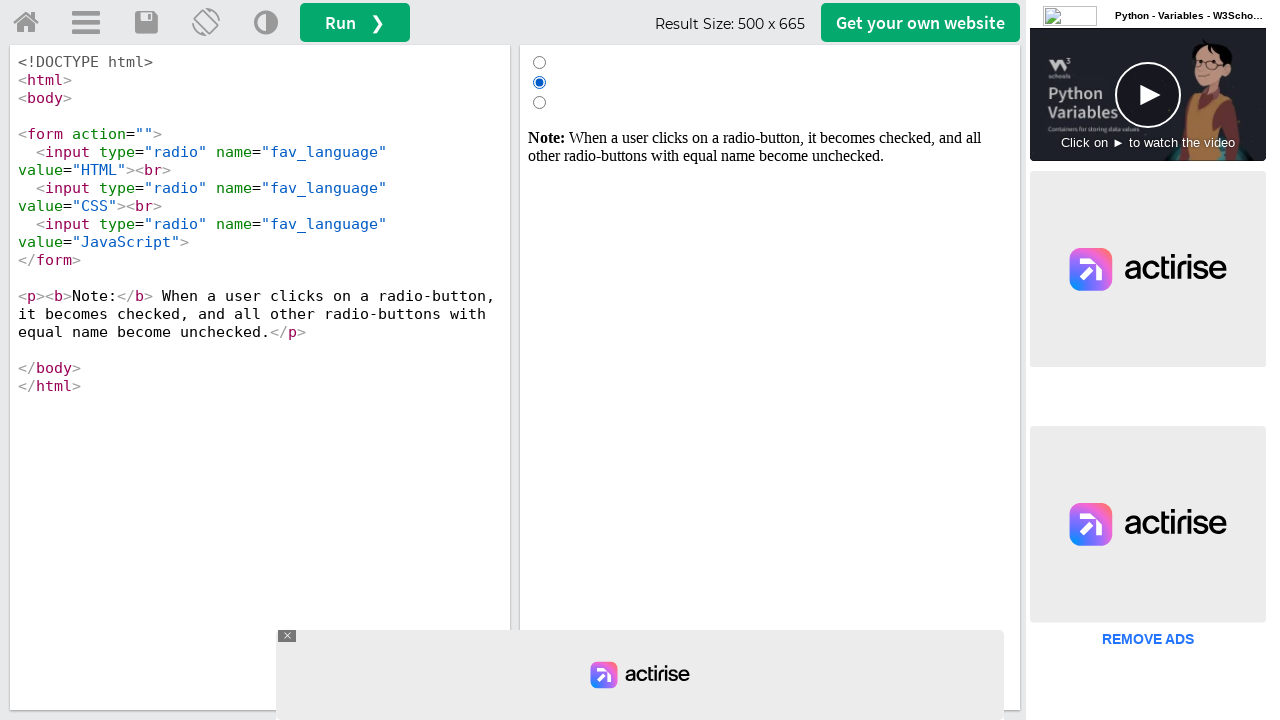

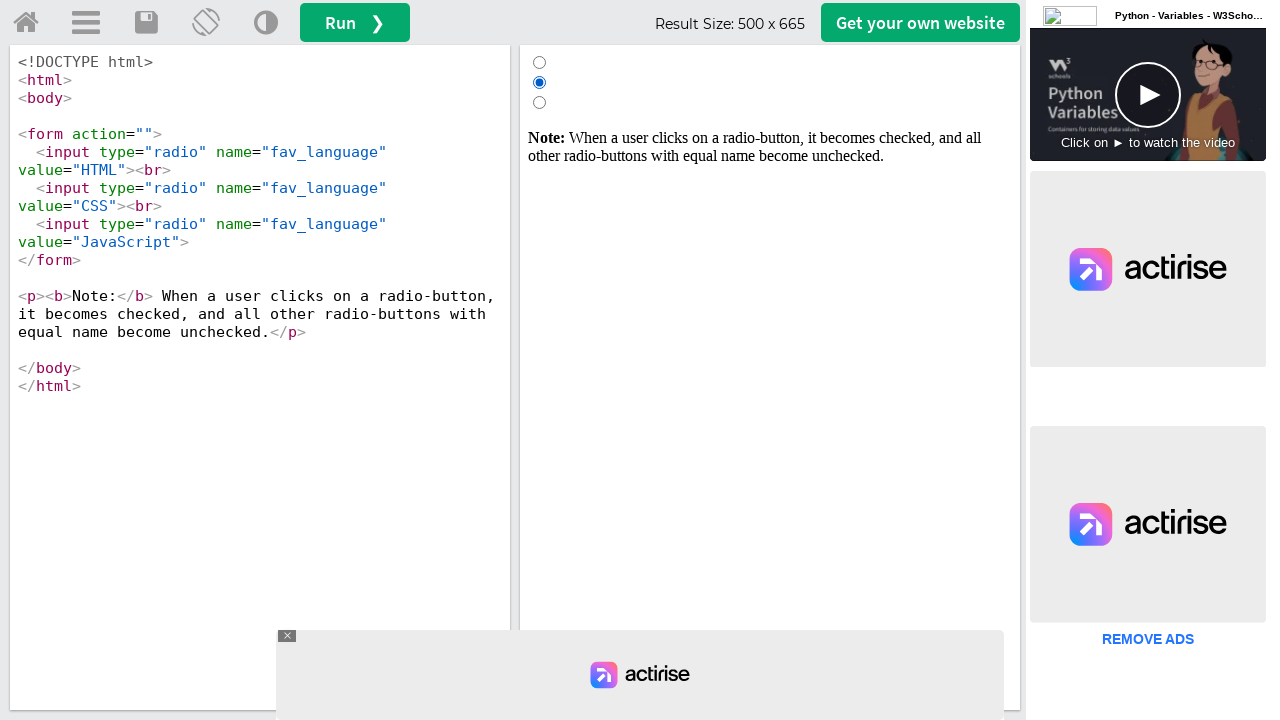